Tests browser navigation history (back/forward) by clicking through multiple menu links and then navigating backward and forward through the browser history, verifying page titles at each step.

Starting URL: http://antoniotrindade.com.br/treinoautomacao

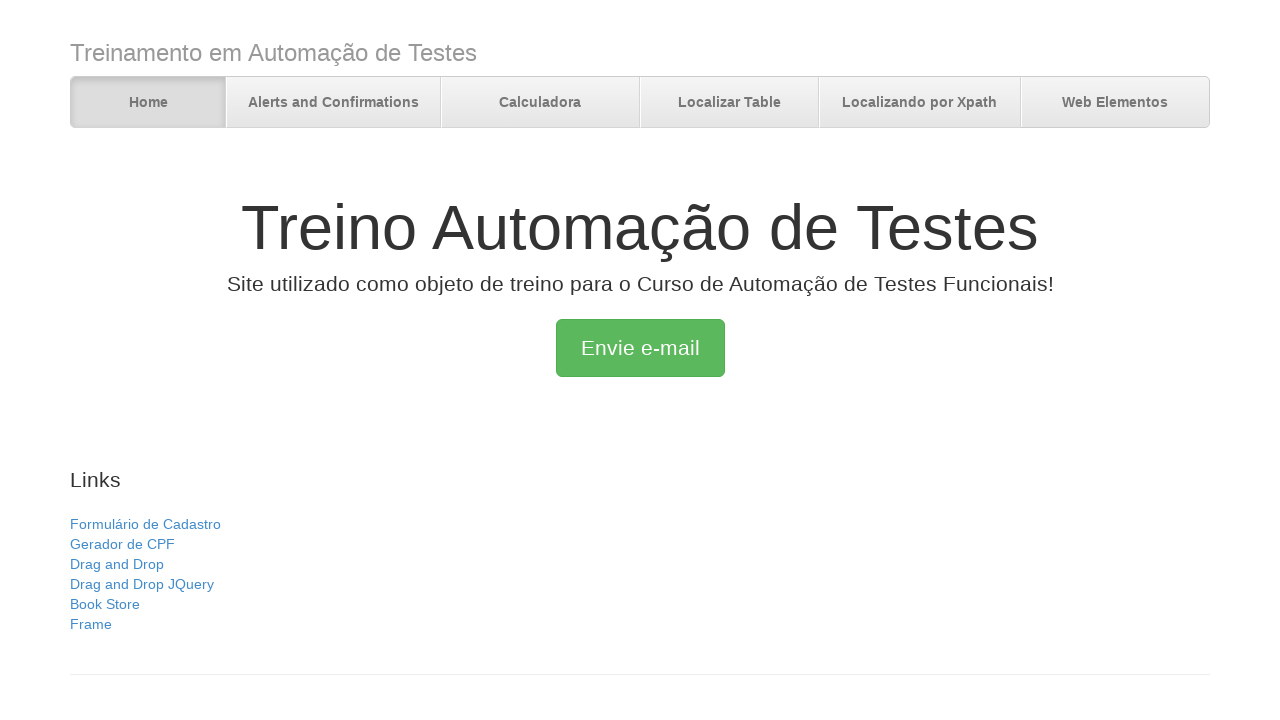

Verified initial page title is 'Treino Automação de Testes'
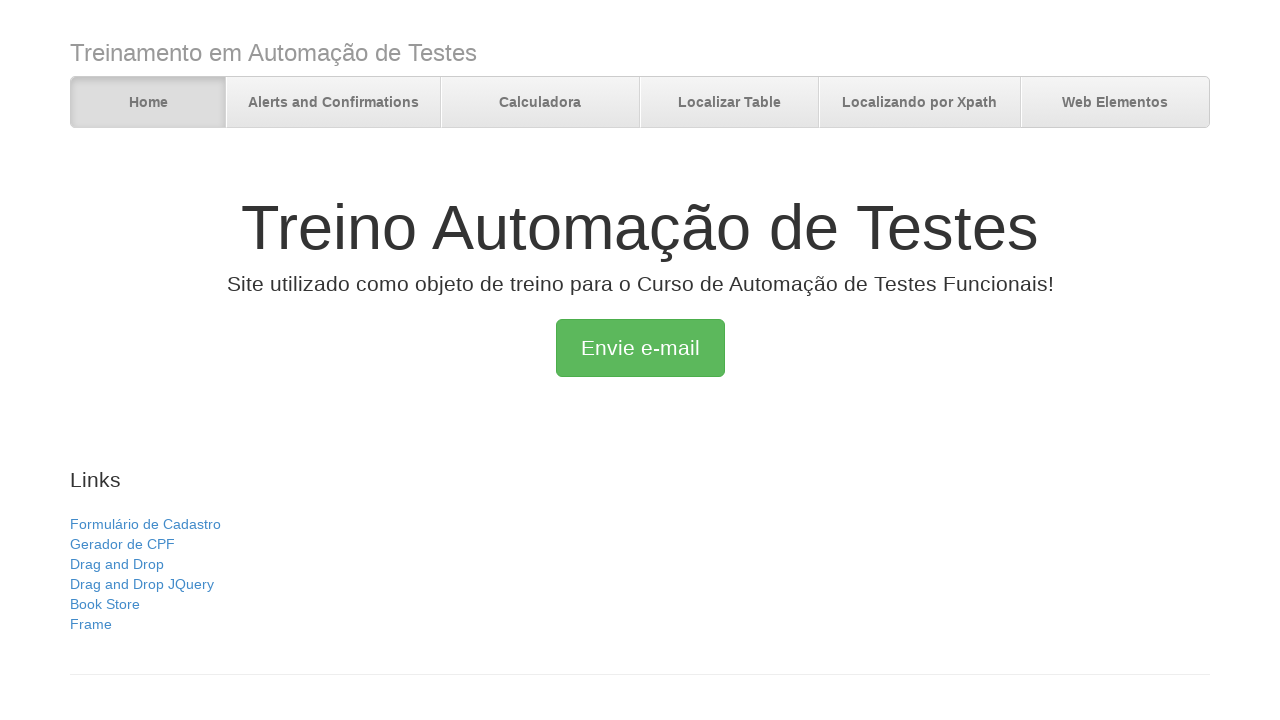

Clicked on 'Alerts and Confirmations' menu link at (333, 103) on a:text('Alerts and Confirmations')
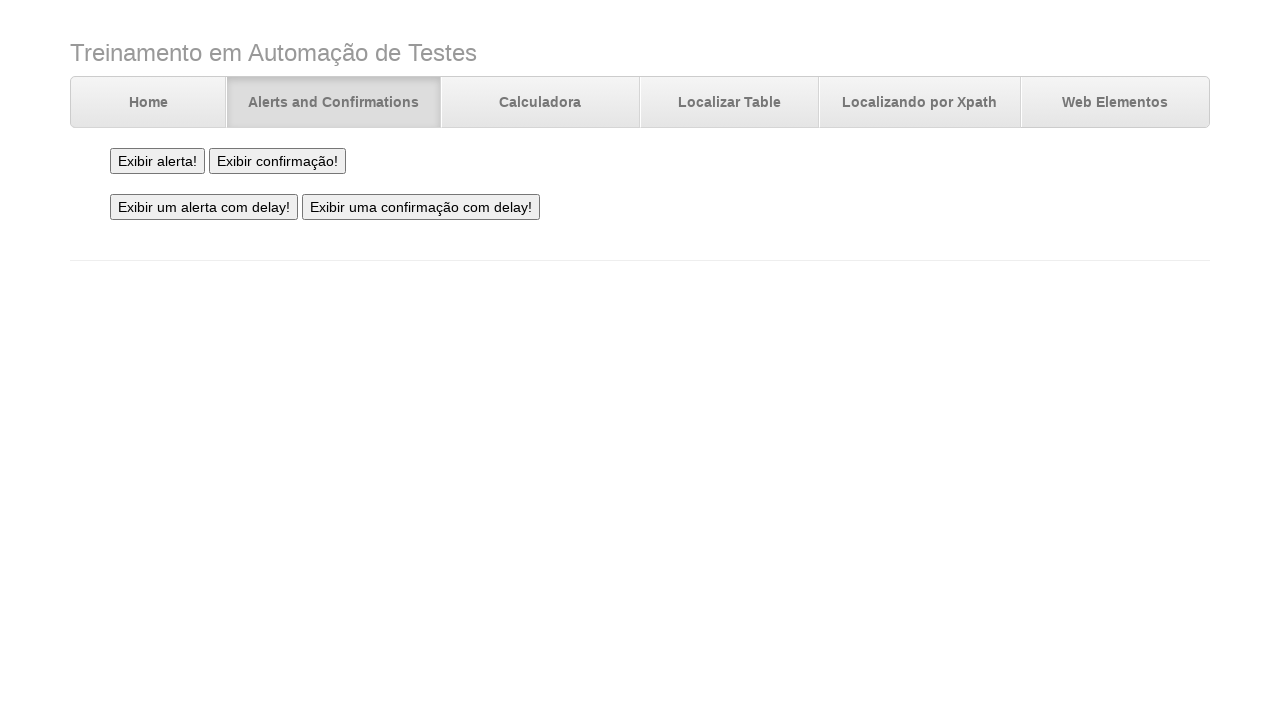

Verified page title is 'Alerts and Confirmations'
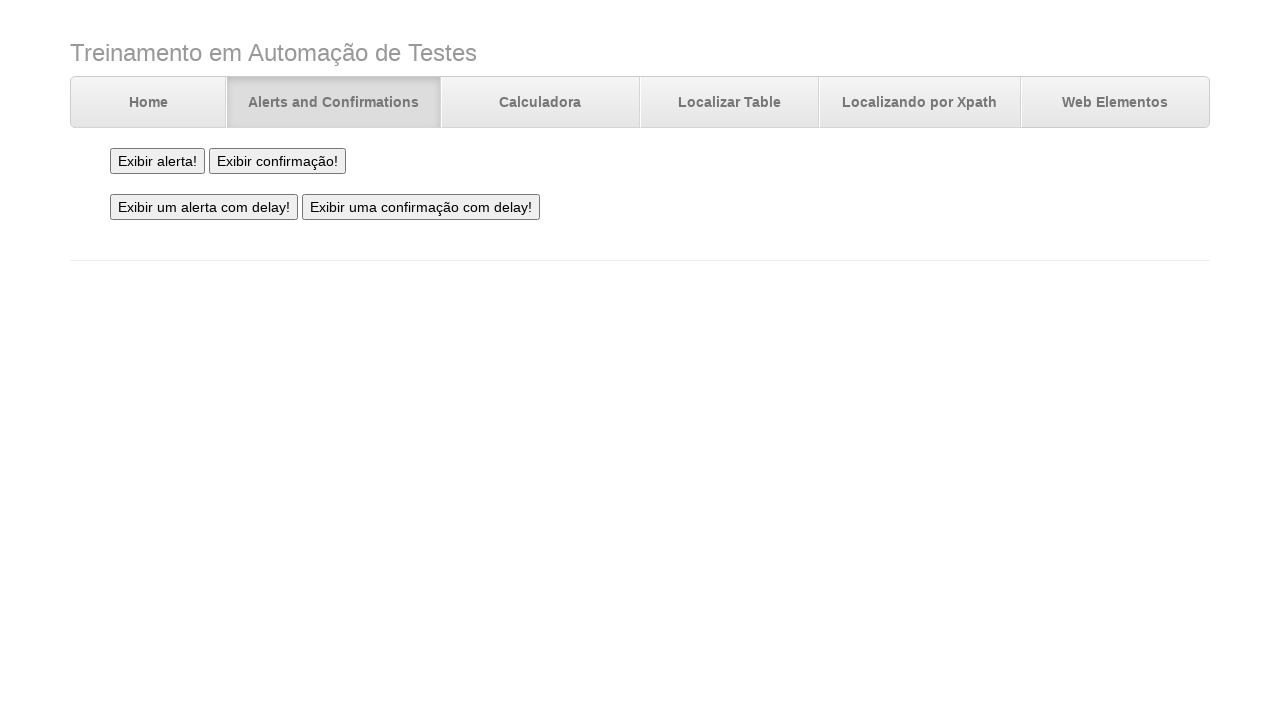

Clicked on 'Calculadora' menu link at (540, 103) on a:text('Calculadora')
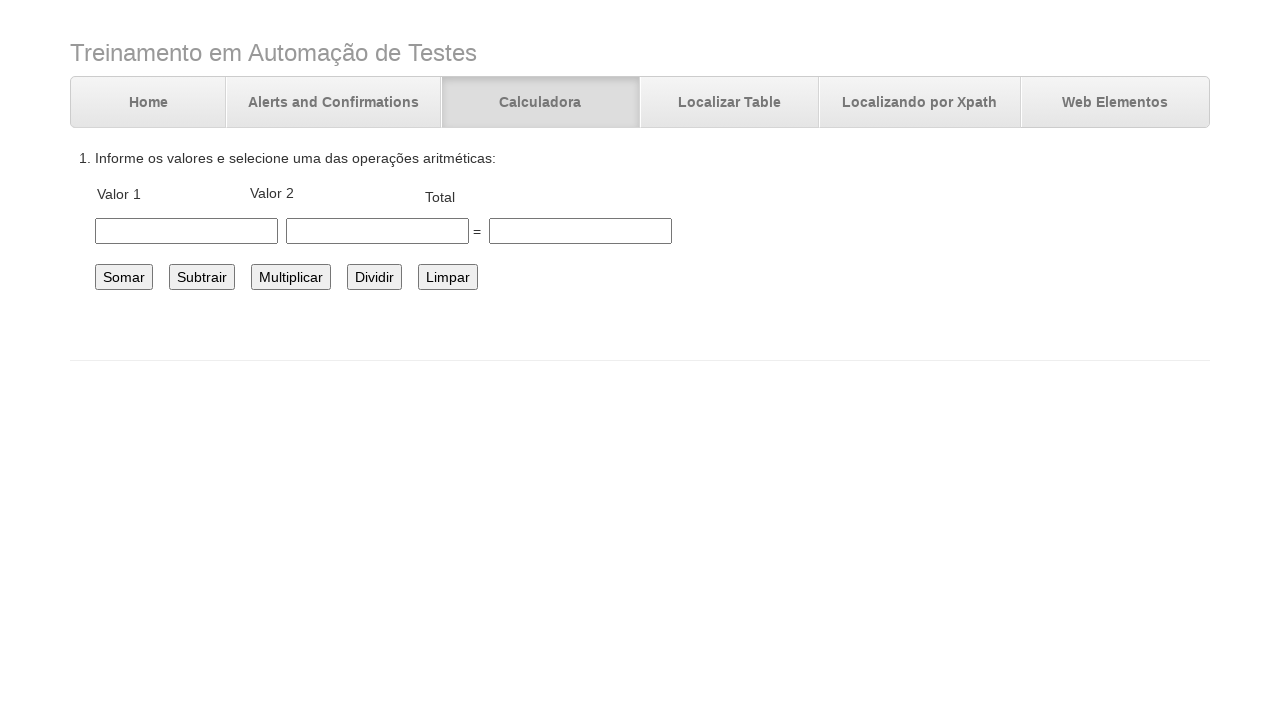

Verified page title is 'Desafio Automação Cálculos'
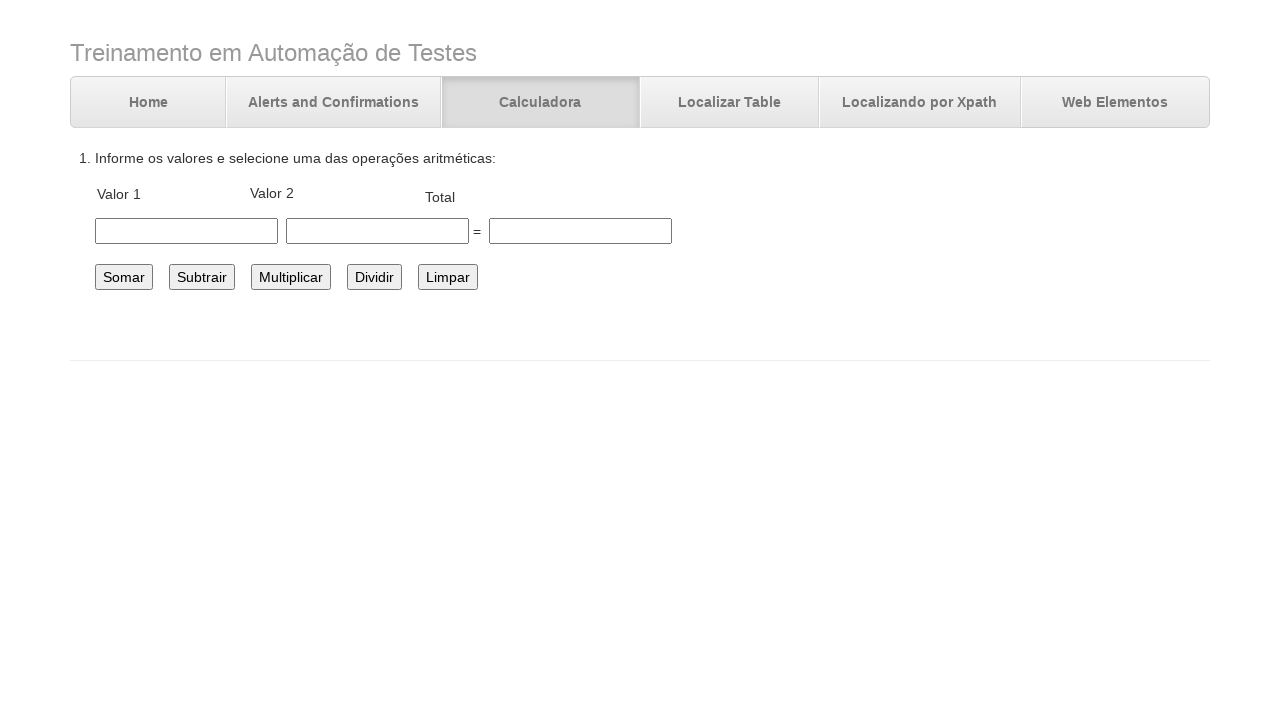

Clicked on 'Localizar Table' menu link at (730, 103) on a:text('Localizar Table')
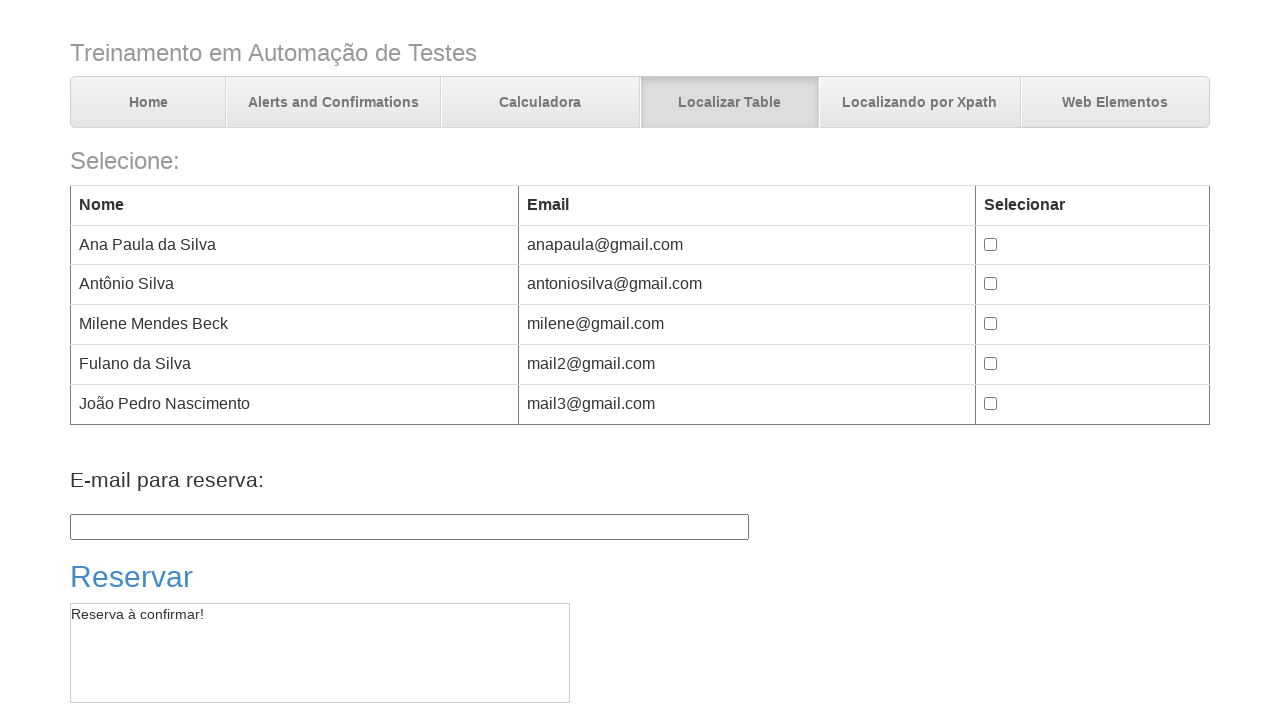

Verified page title is 'Trabalhando com tables'
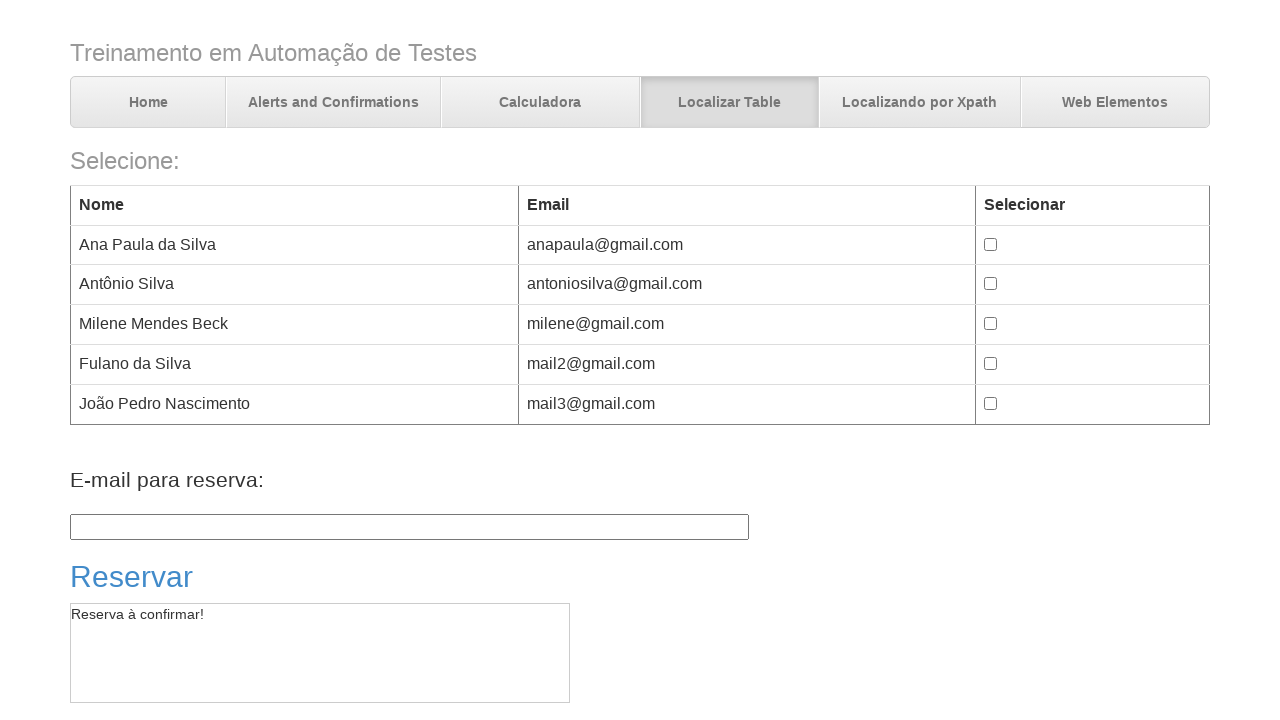

Navigated back in browser history
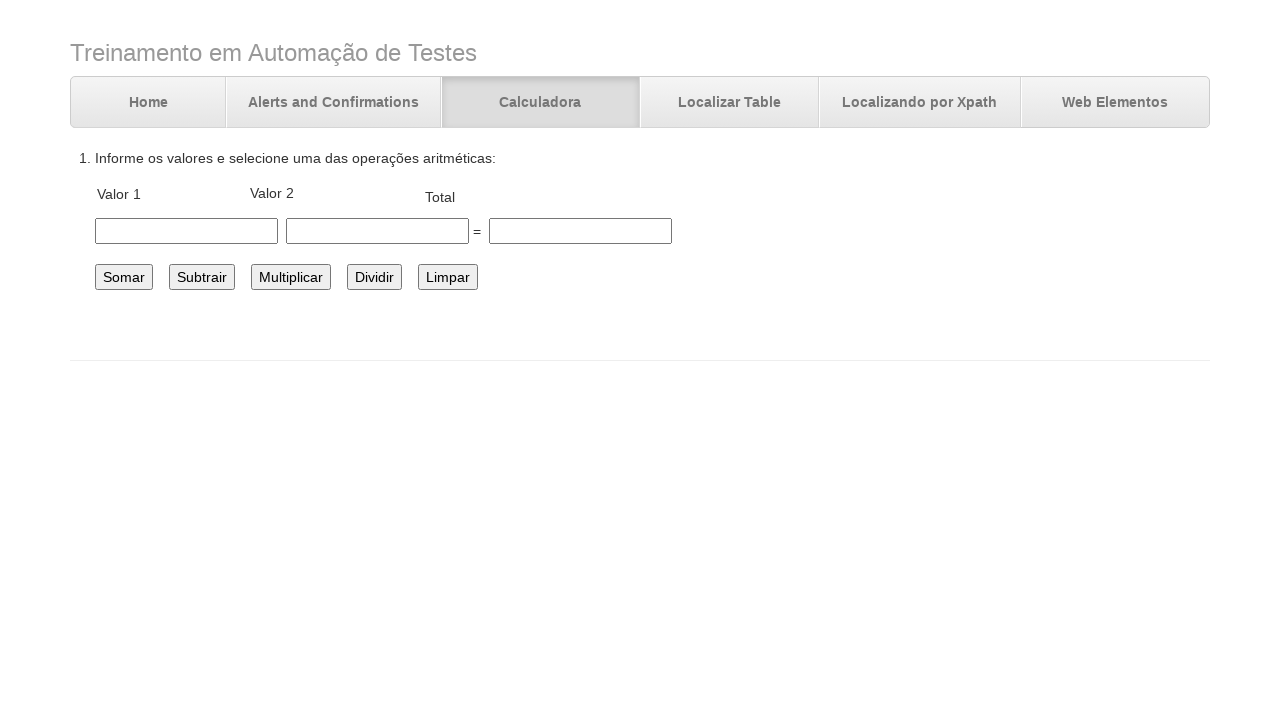

Verified page title is 'Desafio Automação Cálculos' after first back navigation
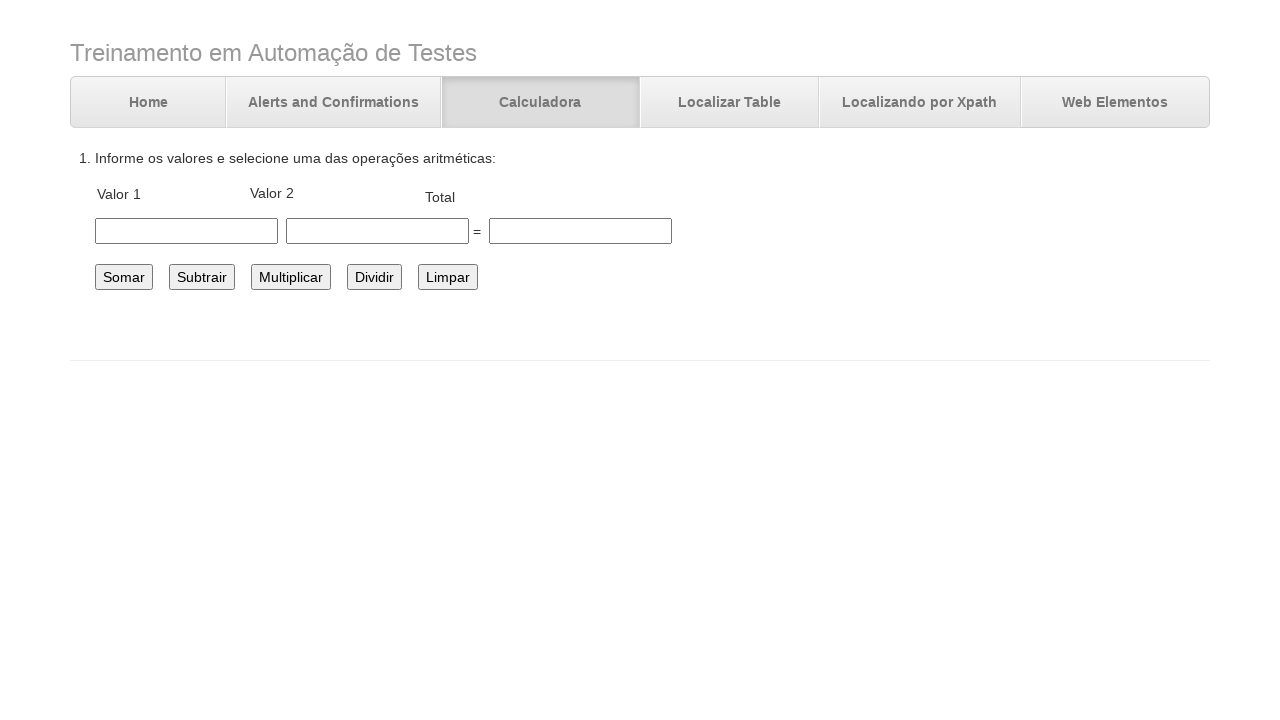

Navigated back in browser history
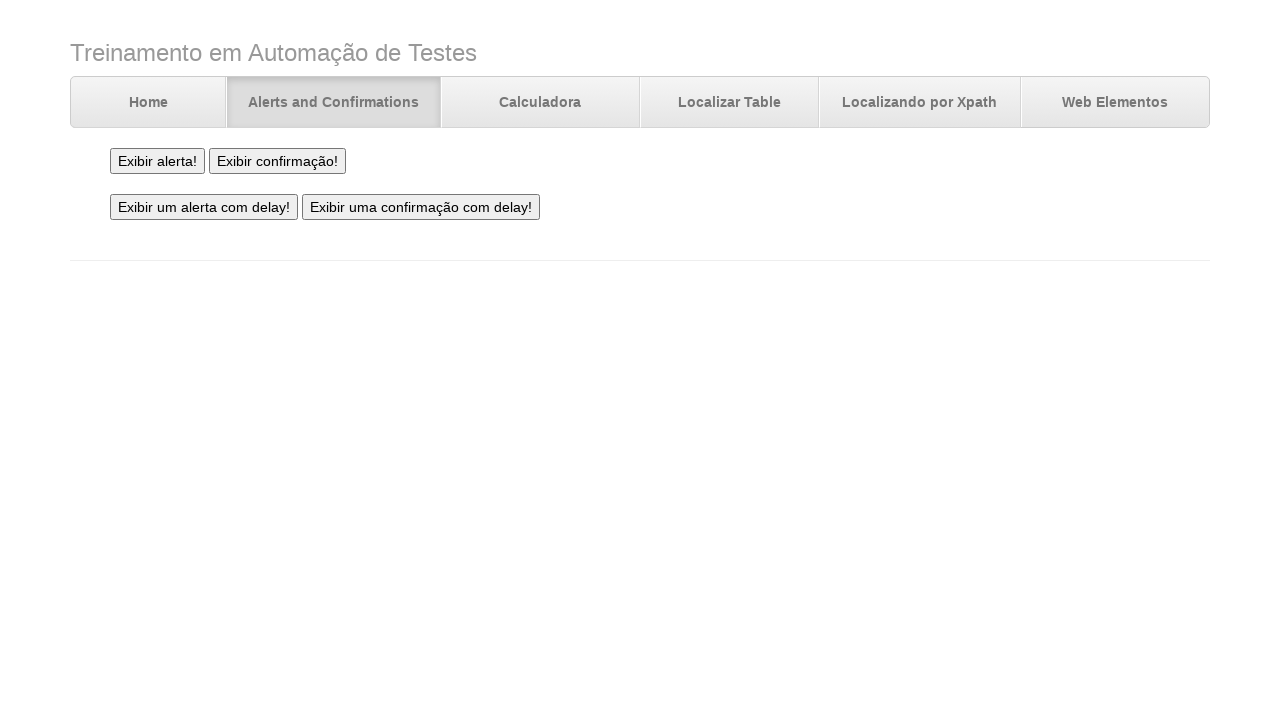

Verified page title is 'Alerts and Confirmations' after second back navigation
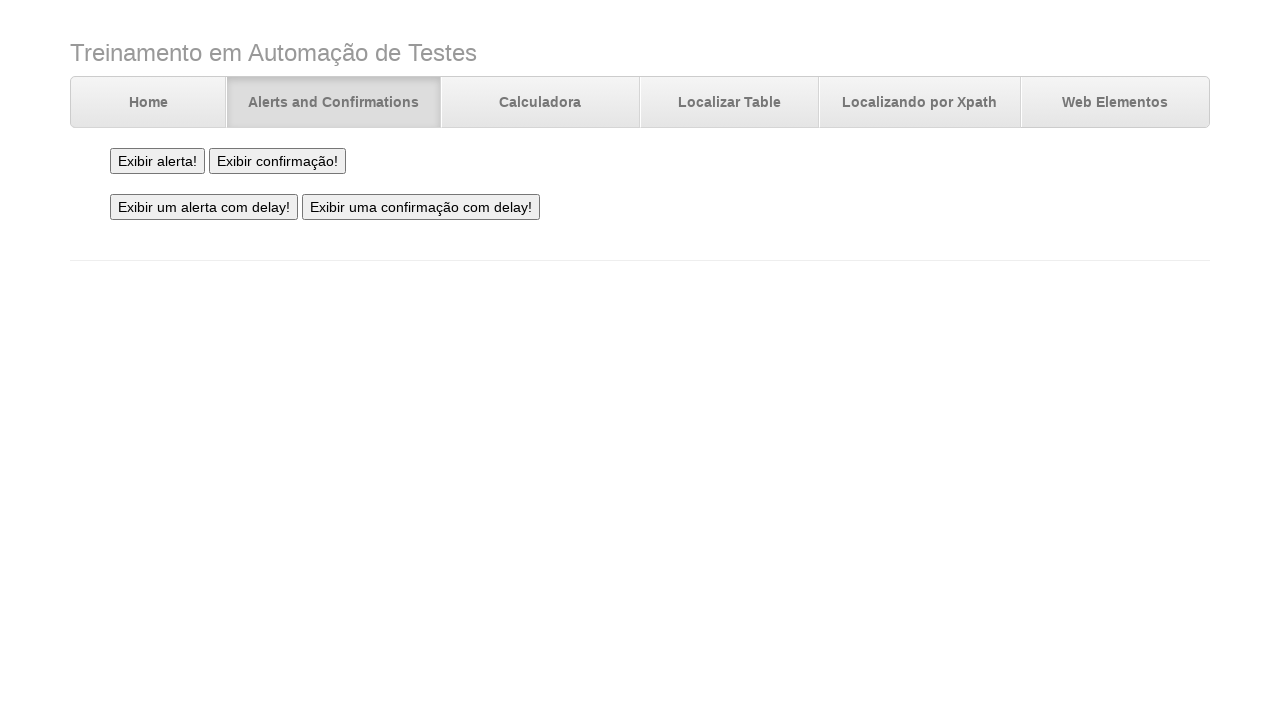

Navigated back in browser history
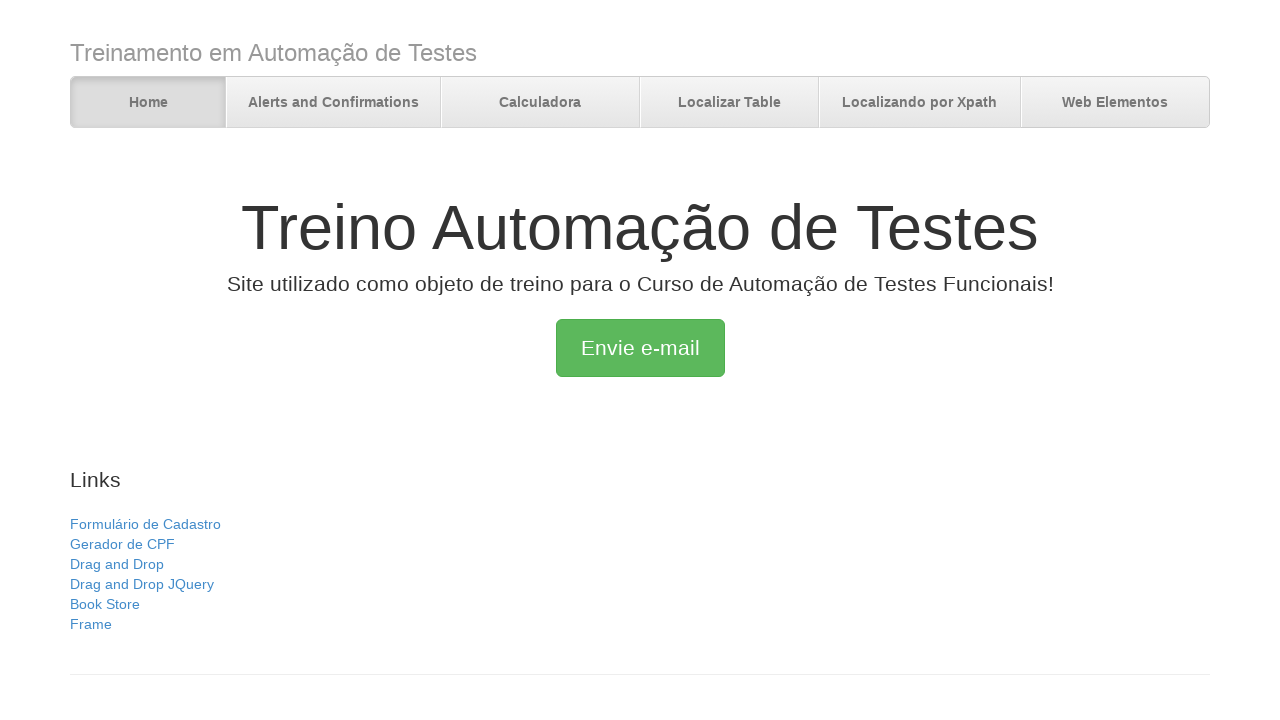

Verified page title is 'Treino Automação de Testes' after third back navigation
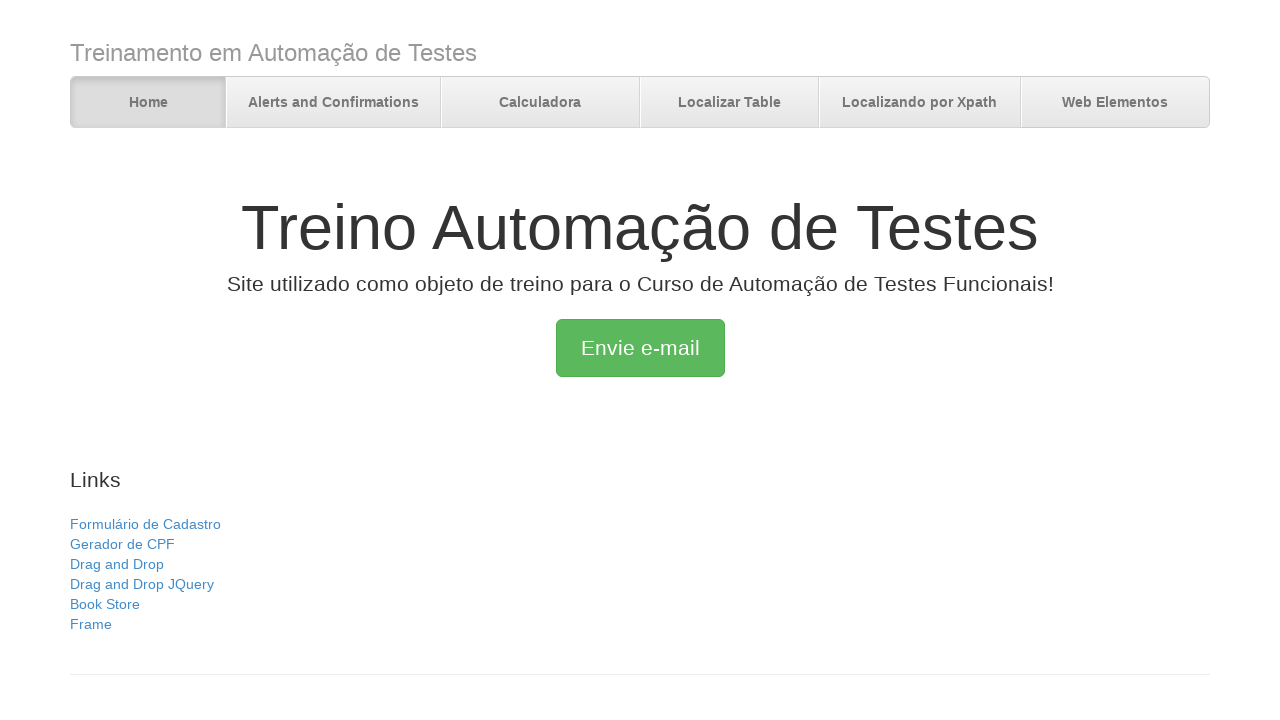

Navigated forward in browser history
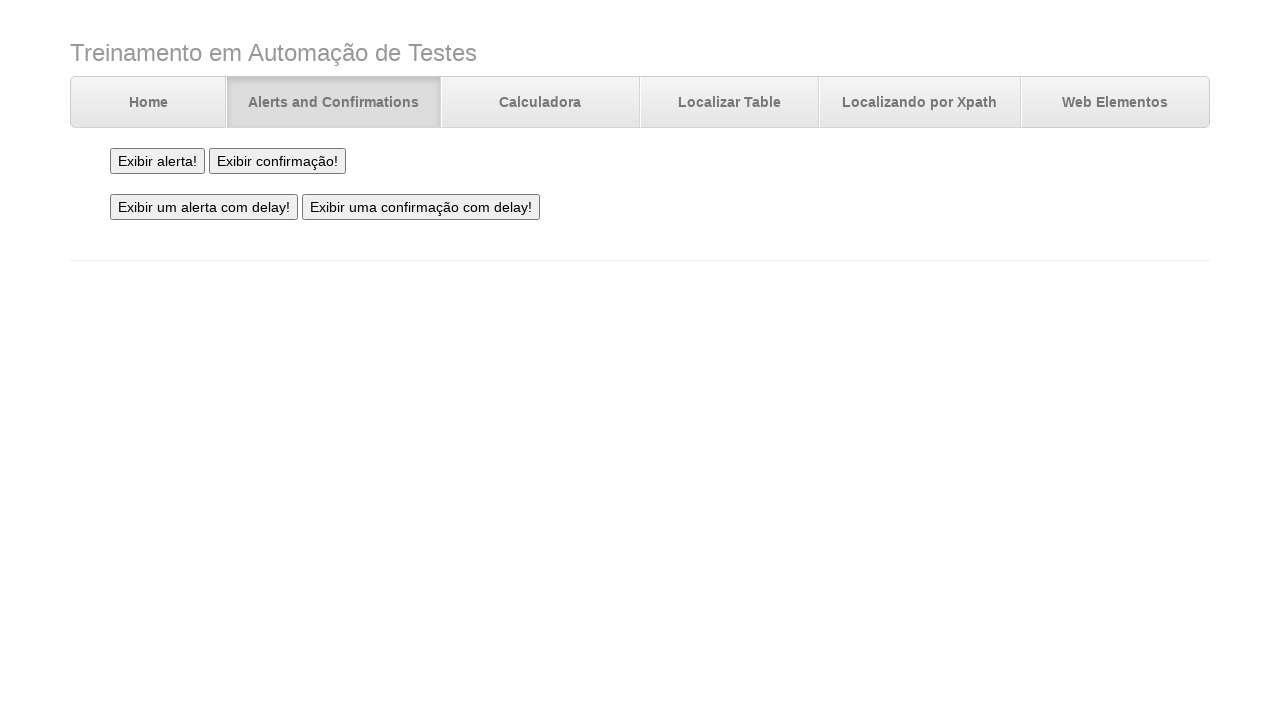

Verified page title is 'Alerts and Confirmations' after first forward navigation
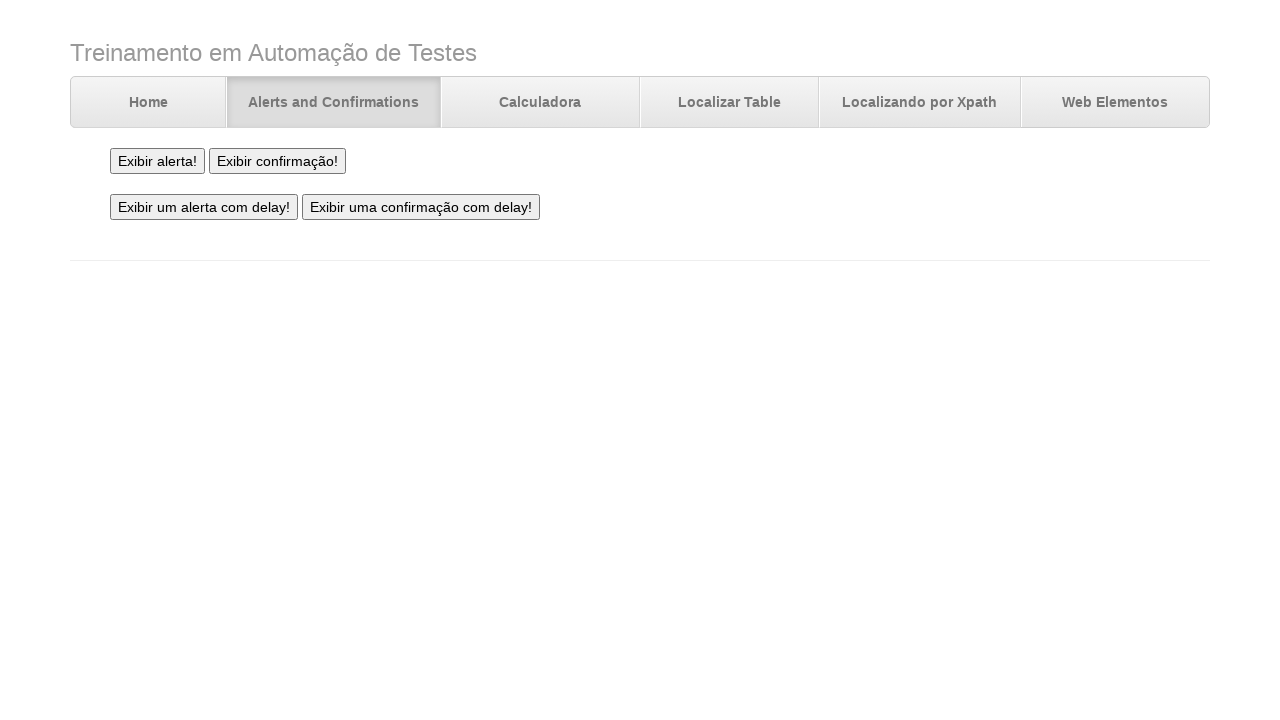

Navigated forward in browser history
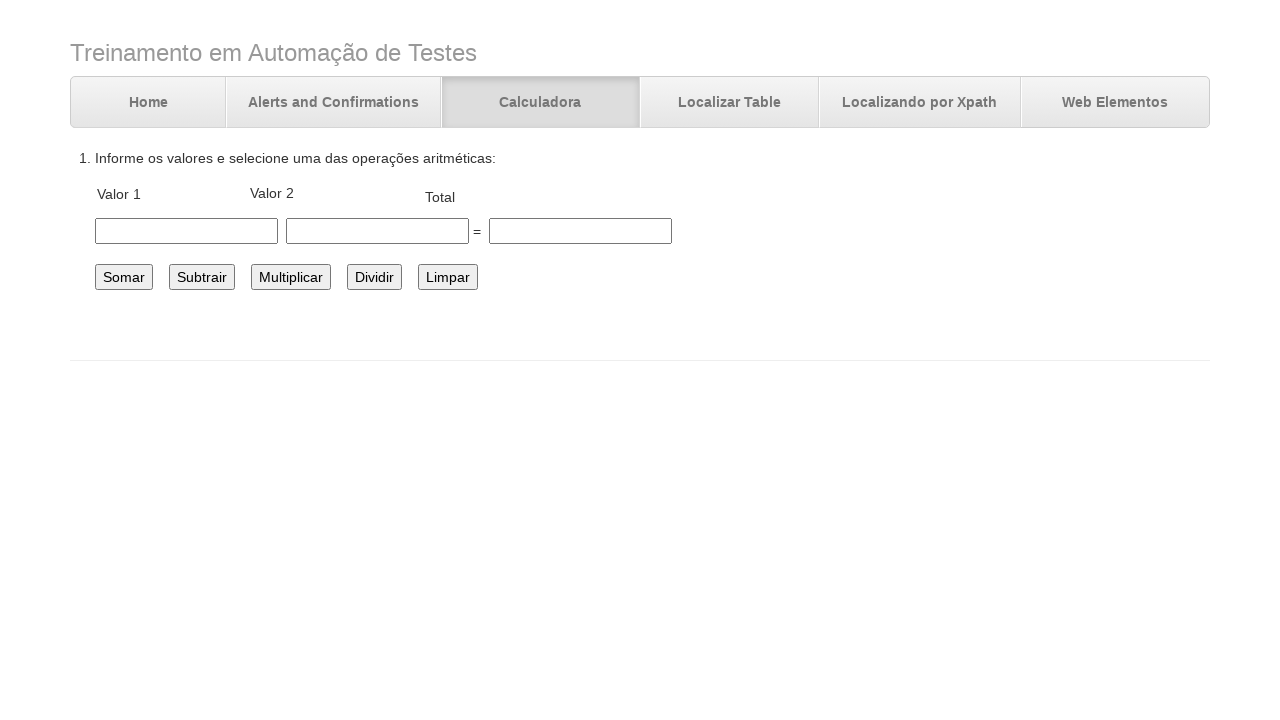

Verified page title is 'Desafio Automação Cálculos' after second forward navigation
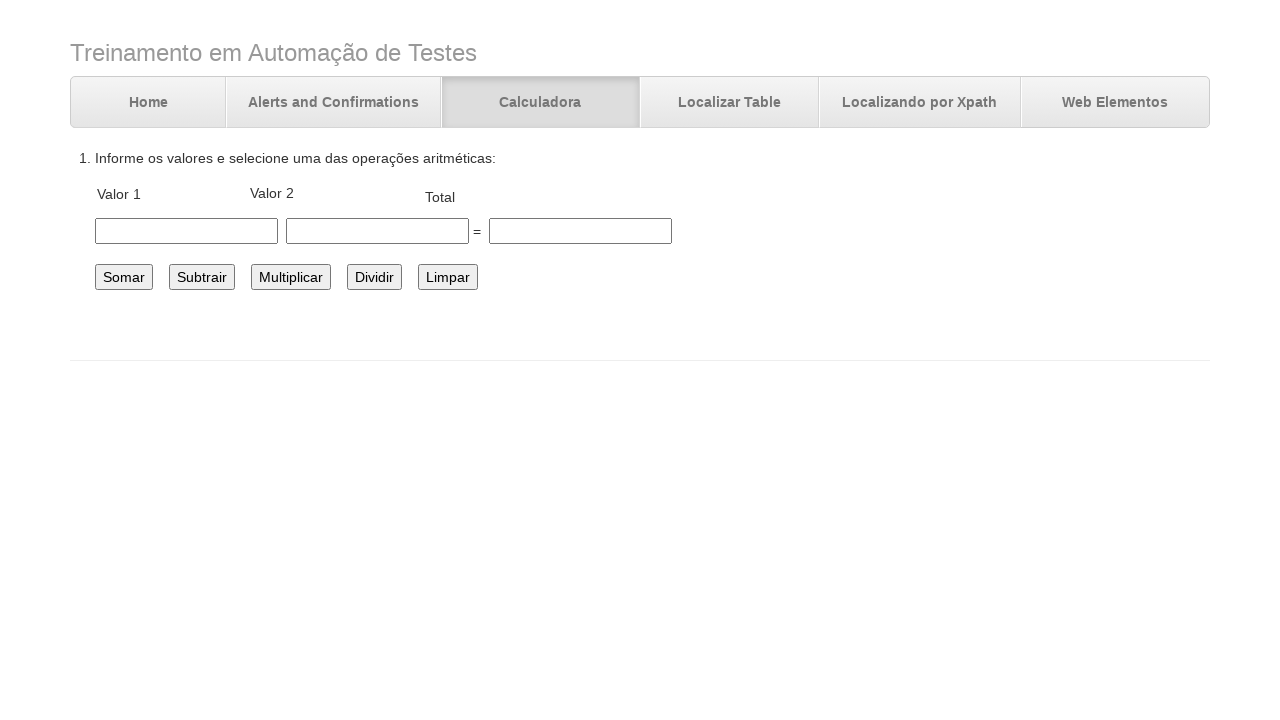

Navigated forward in browser history
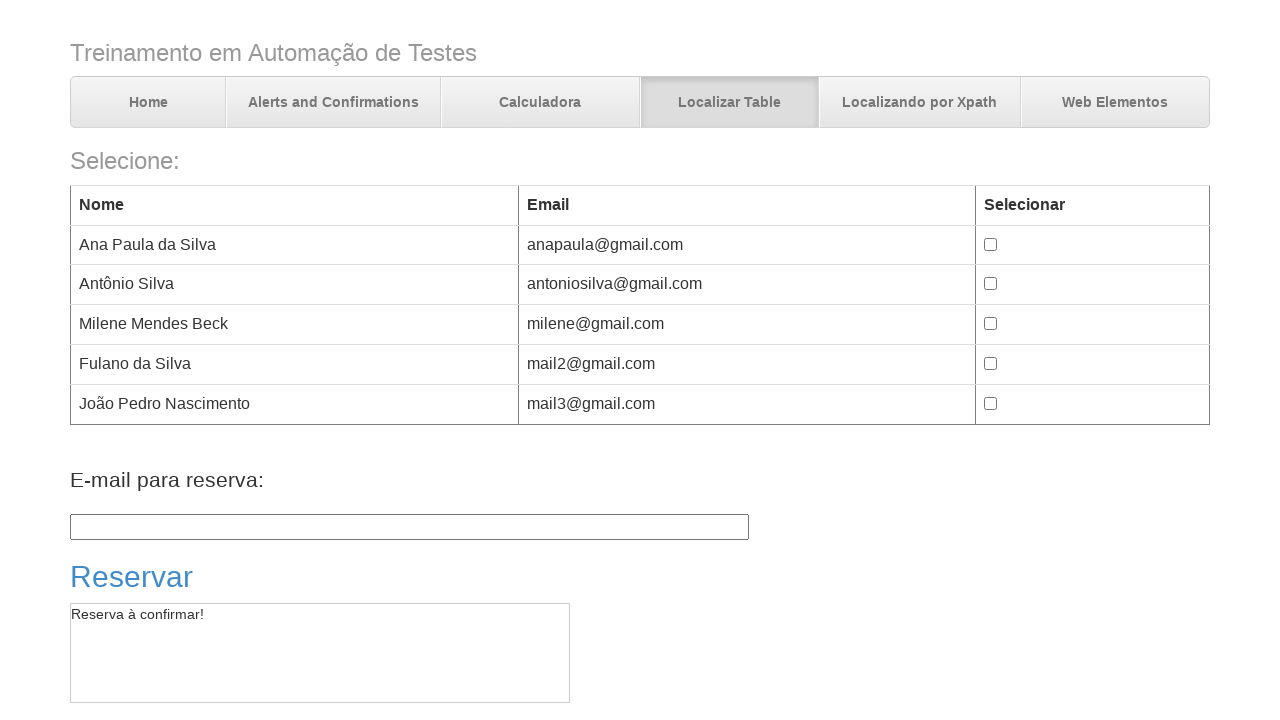

Verified page title is 'Trabalhando com tables' after third forward navigation
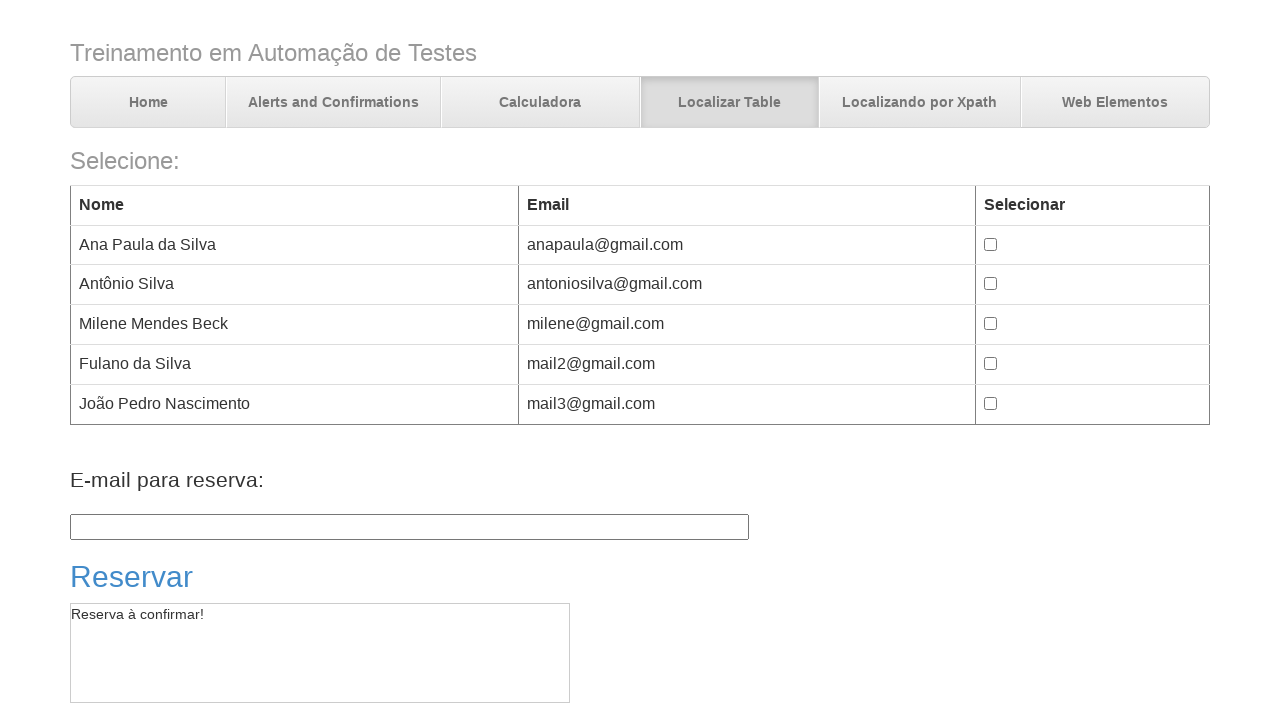

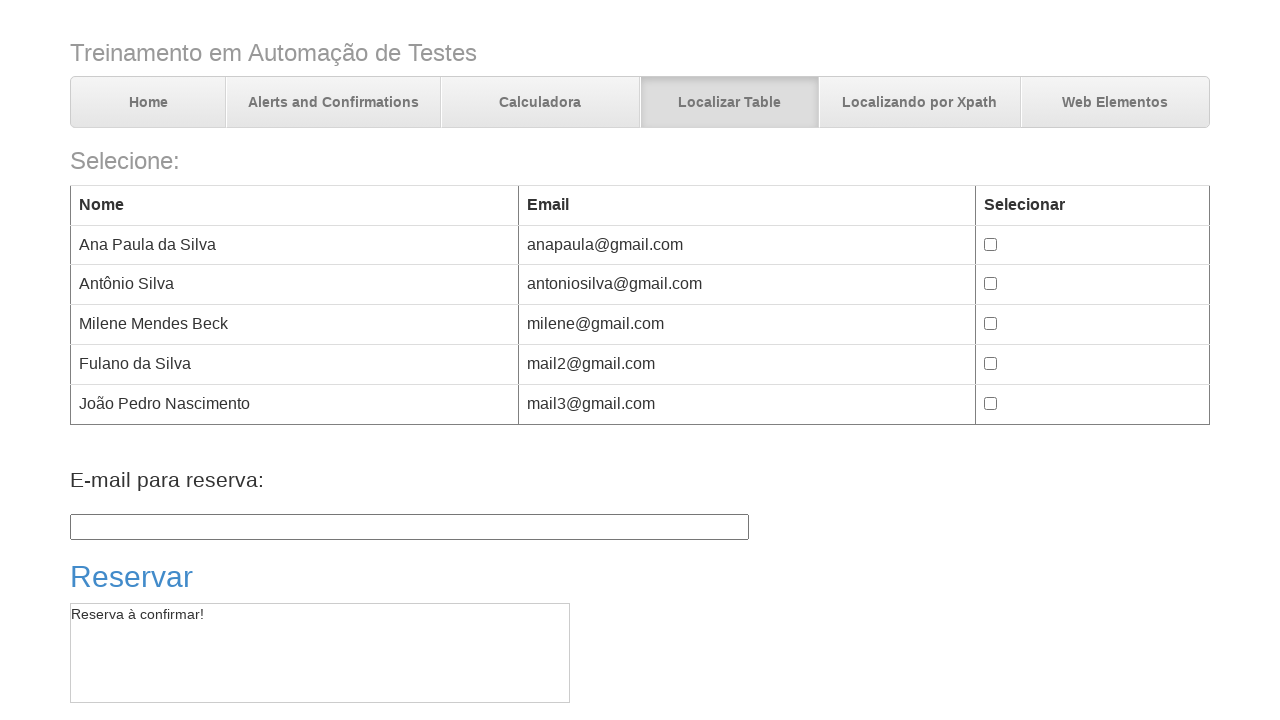